Tests selecting a single dropdown option by value attribute on a dropdown practice page

Starting URL: https://letcode.in/dropdowns

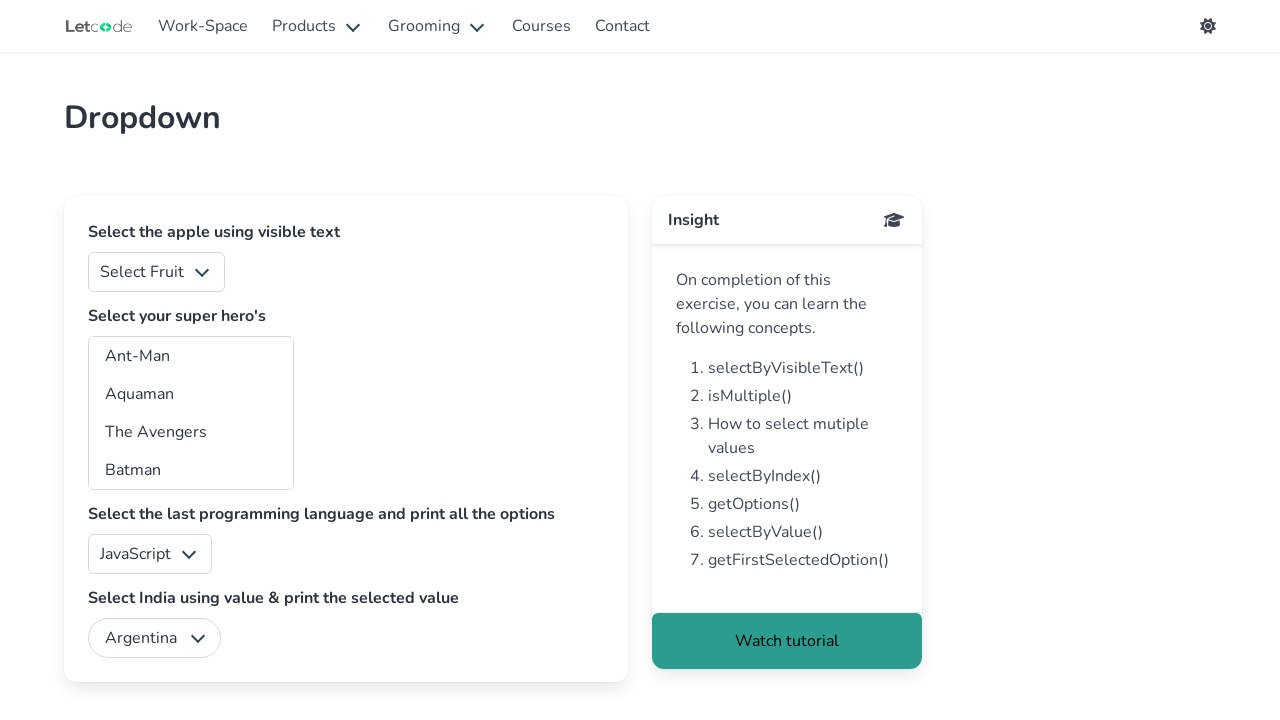

Waited for fruits dropdown to load
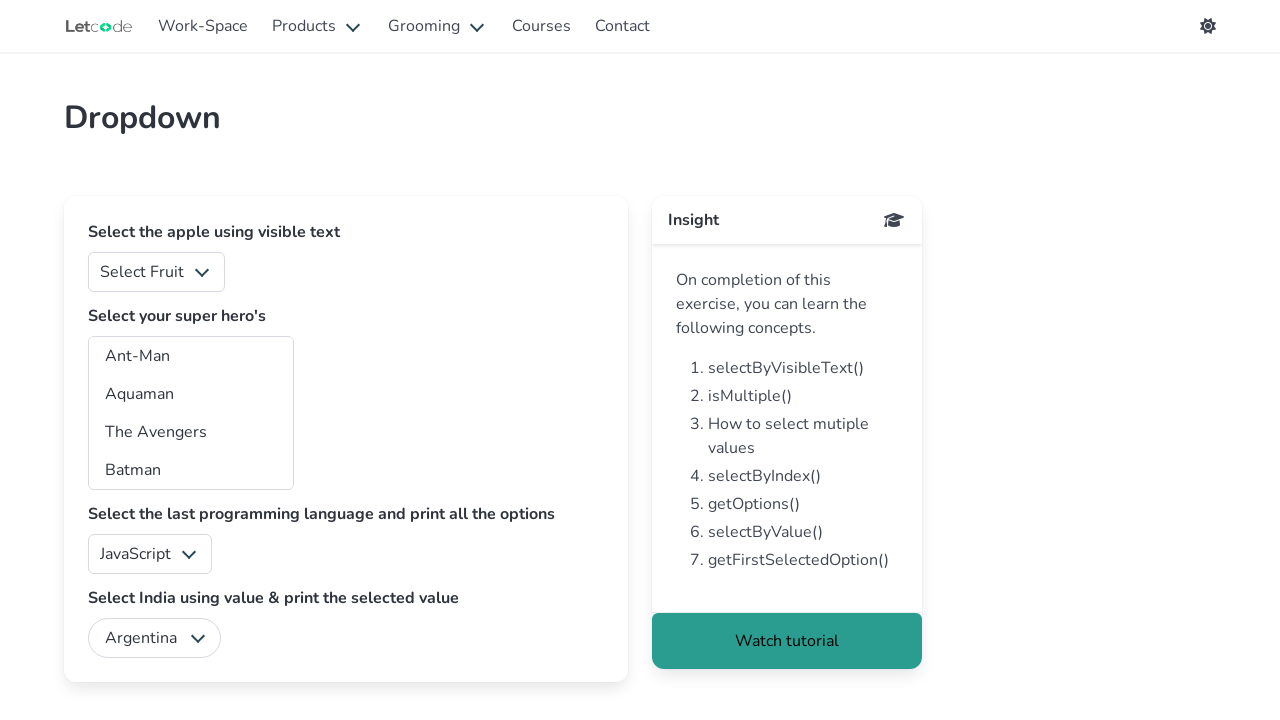

Selected dropdown option with value '1' from fruits dropdown on #fruits
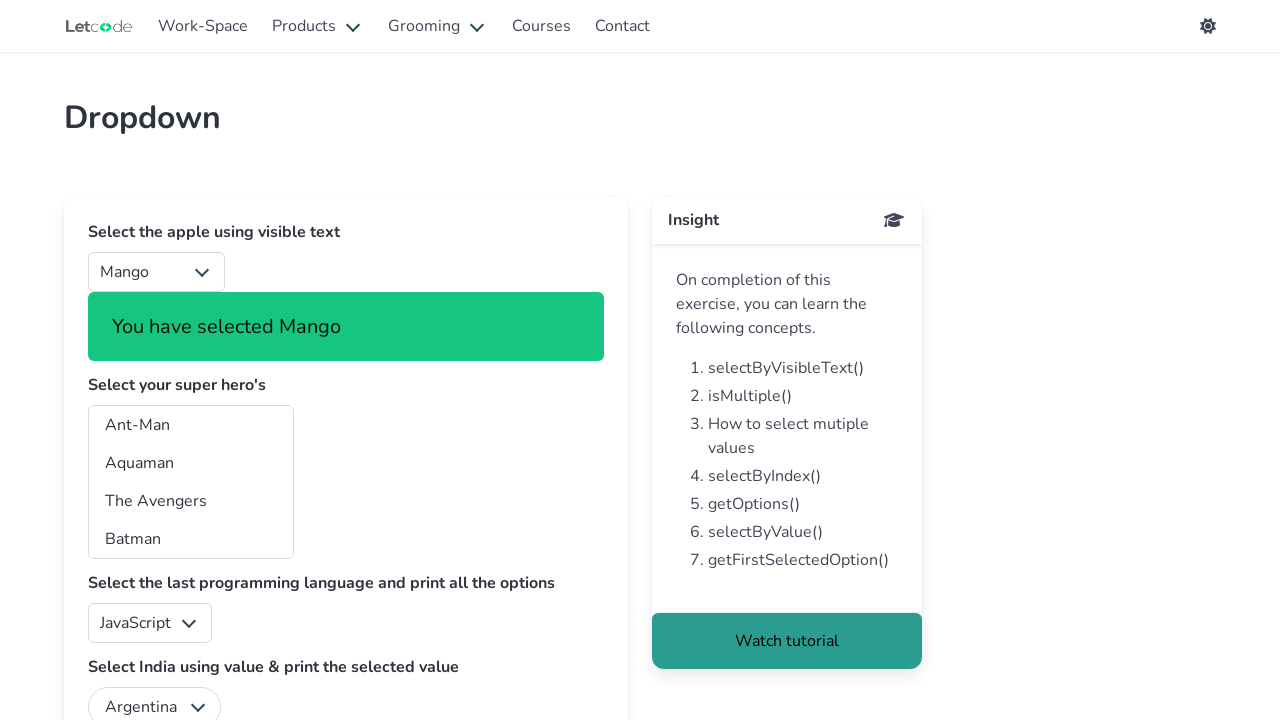

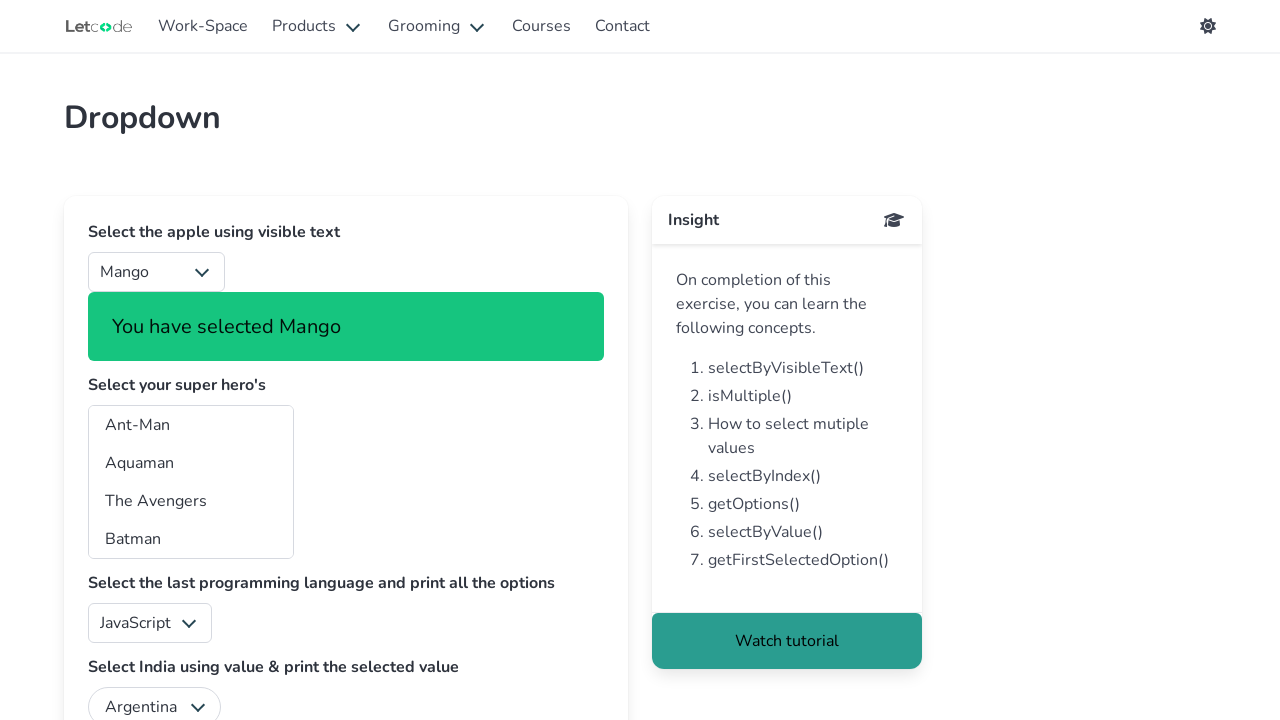